Tests the Practice Form subject autocomplete by adding subjects and then removing them using the remove buttons

Starting URL: https://demoqa.com/

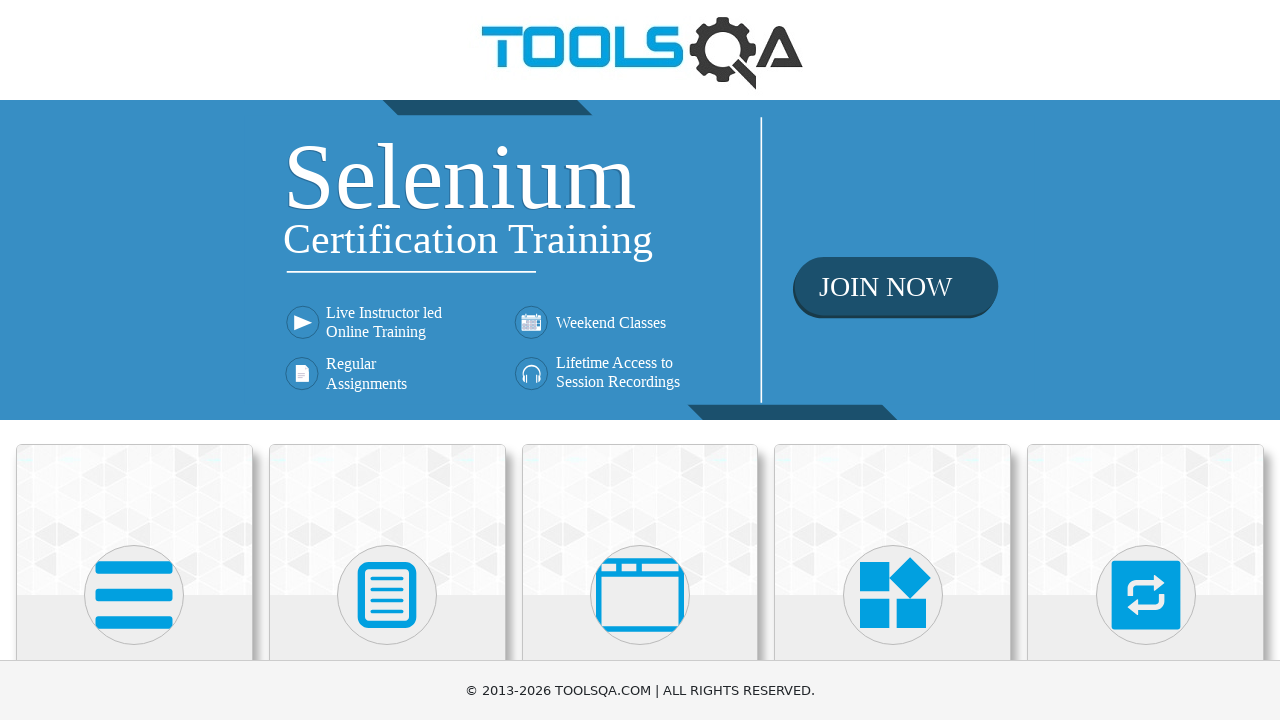

Scrolled down to view cards
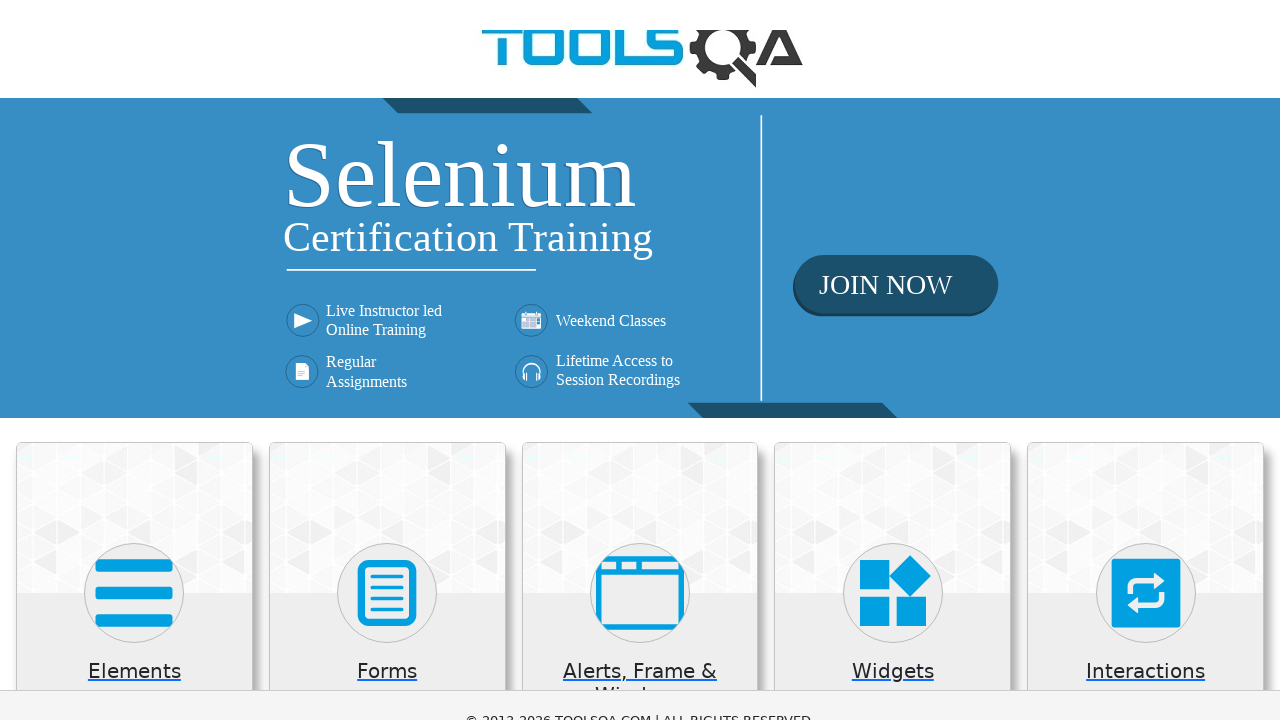

Clicked on Forms button at (387, 6) on xpath=//h5[text()='Forms']
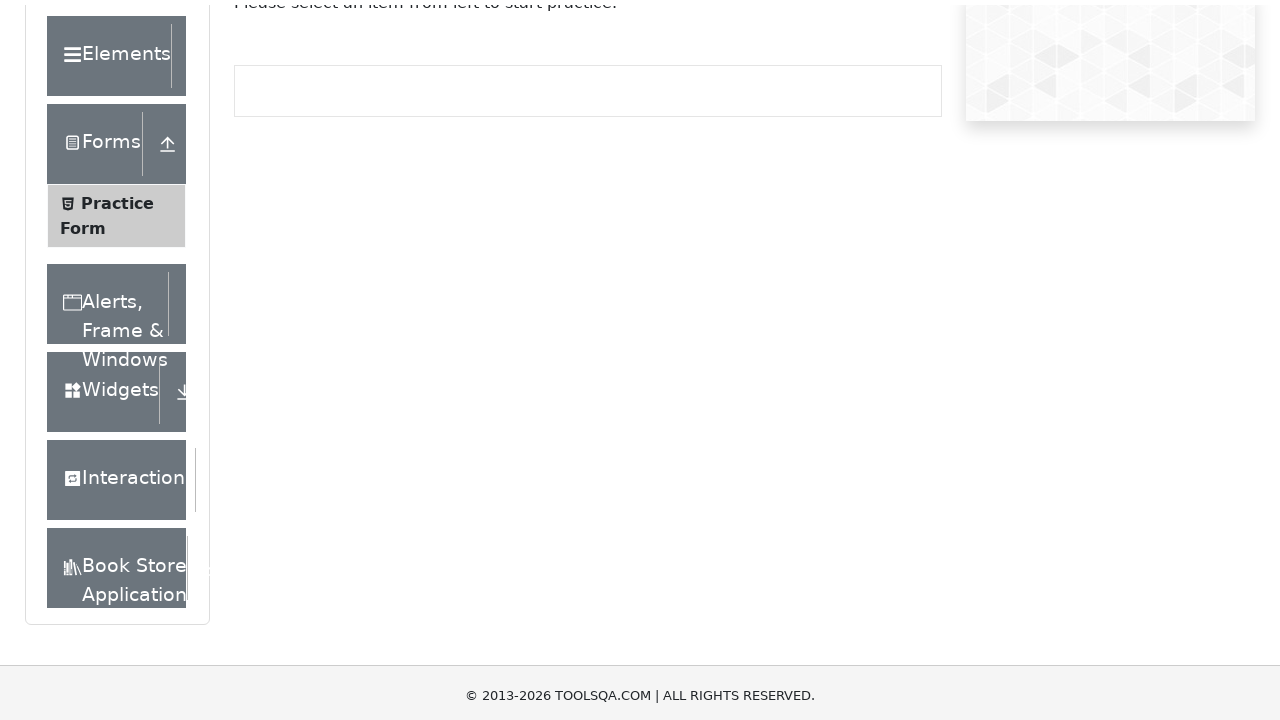

Clicked on Practice Form at (117, 198) on xpath=//span[text()='Practice Form']
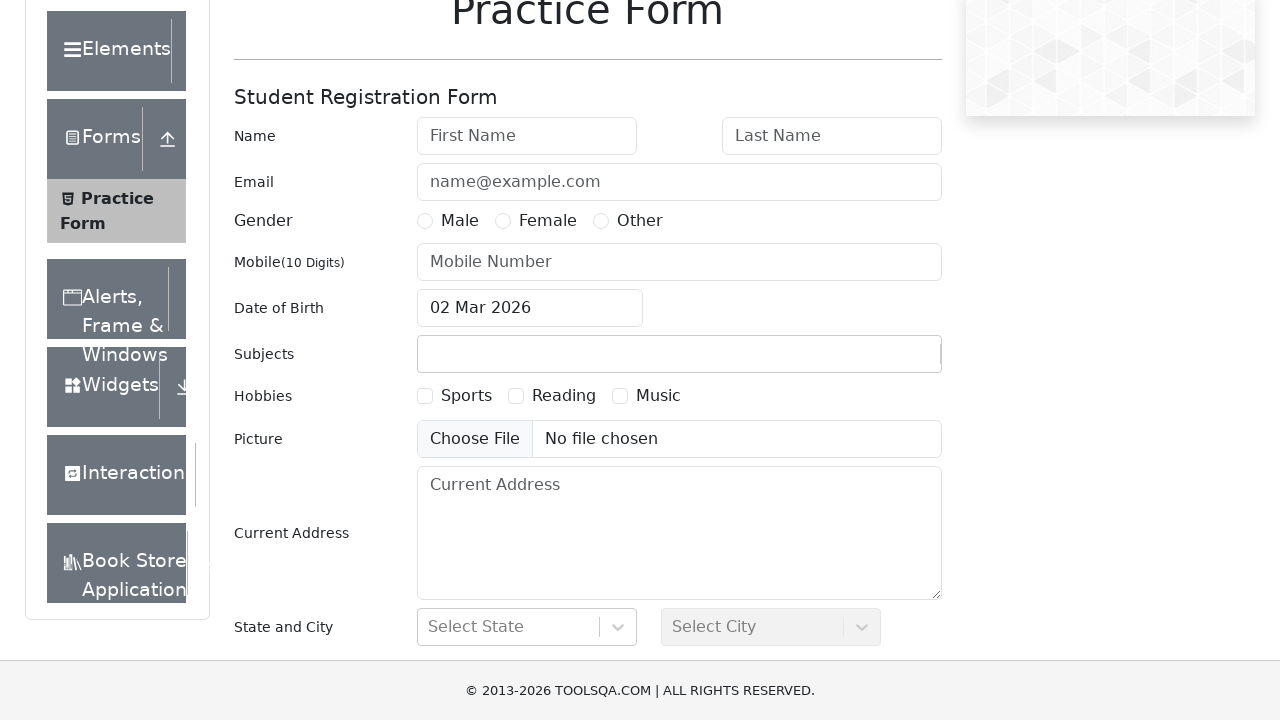

Filled subject field with 'English' on #subjectsInput
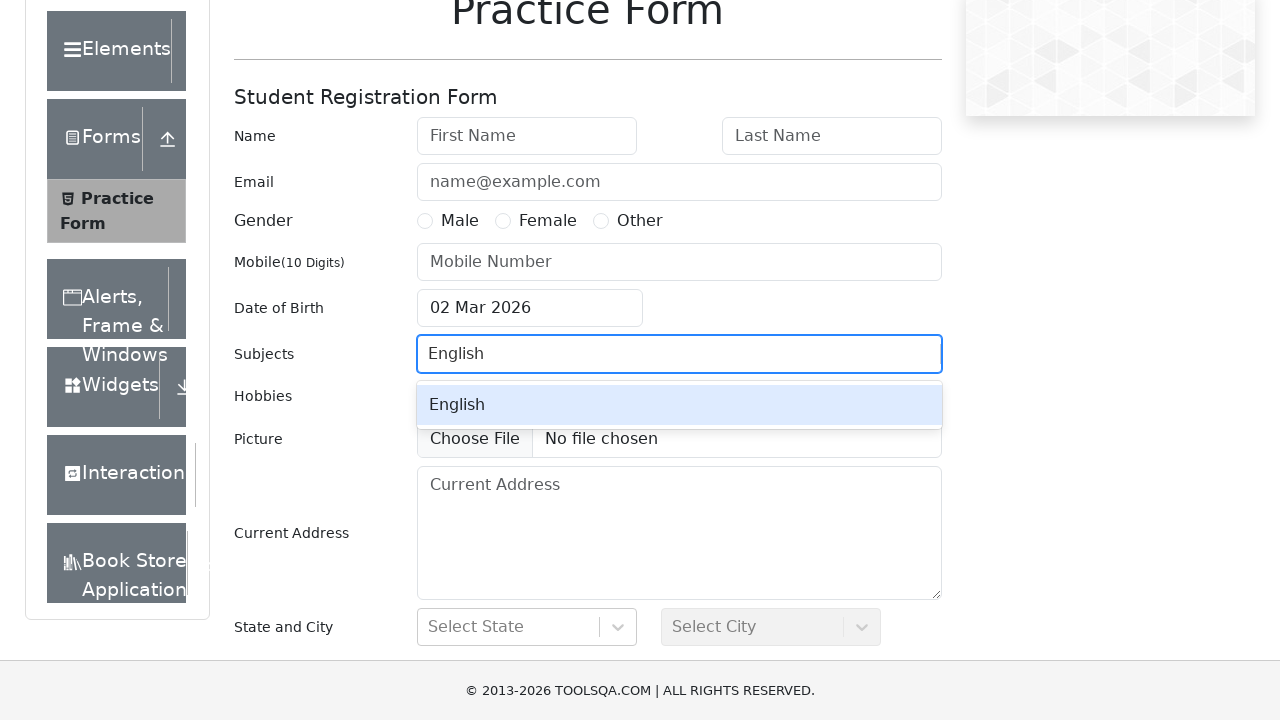

Pressed Enter to select English subject on #subjectsInput
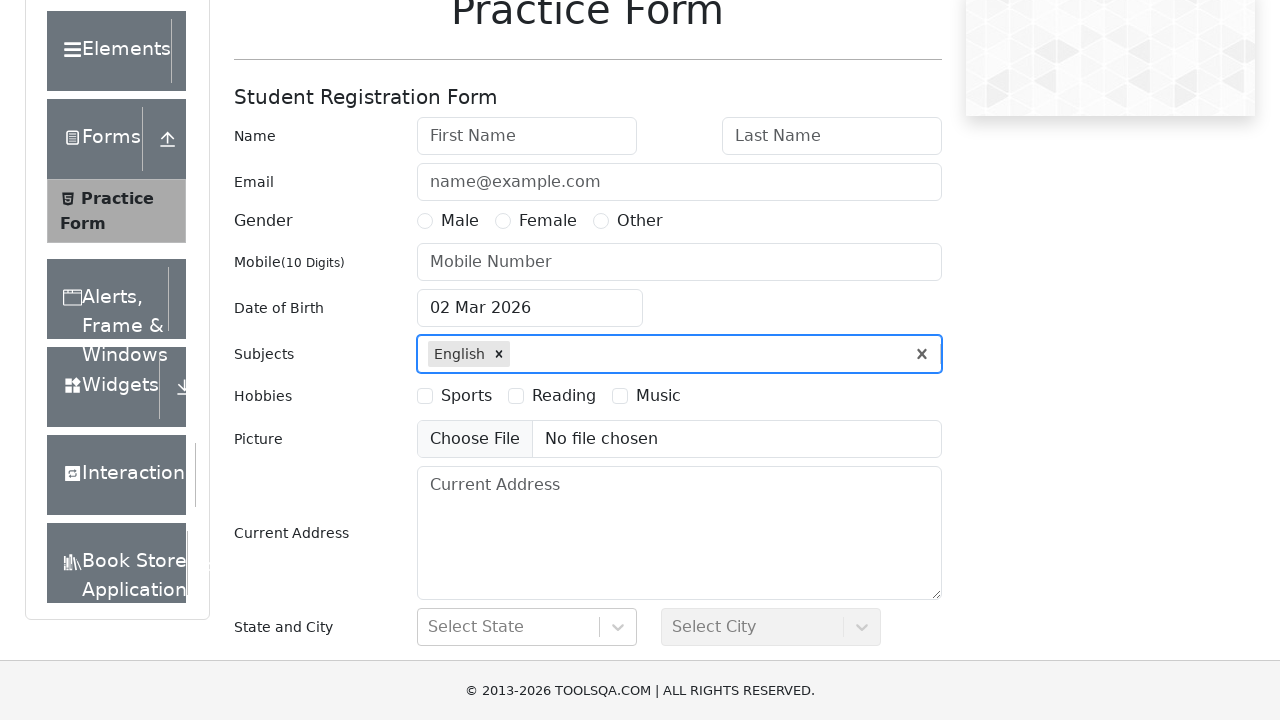

Filled subject field with 'C' on #subjectsInput
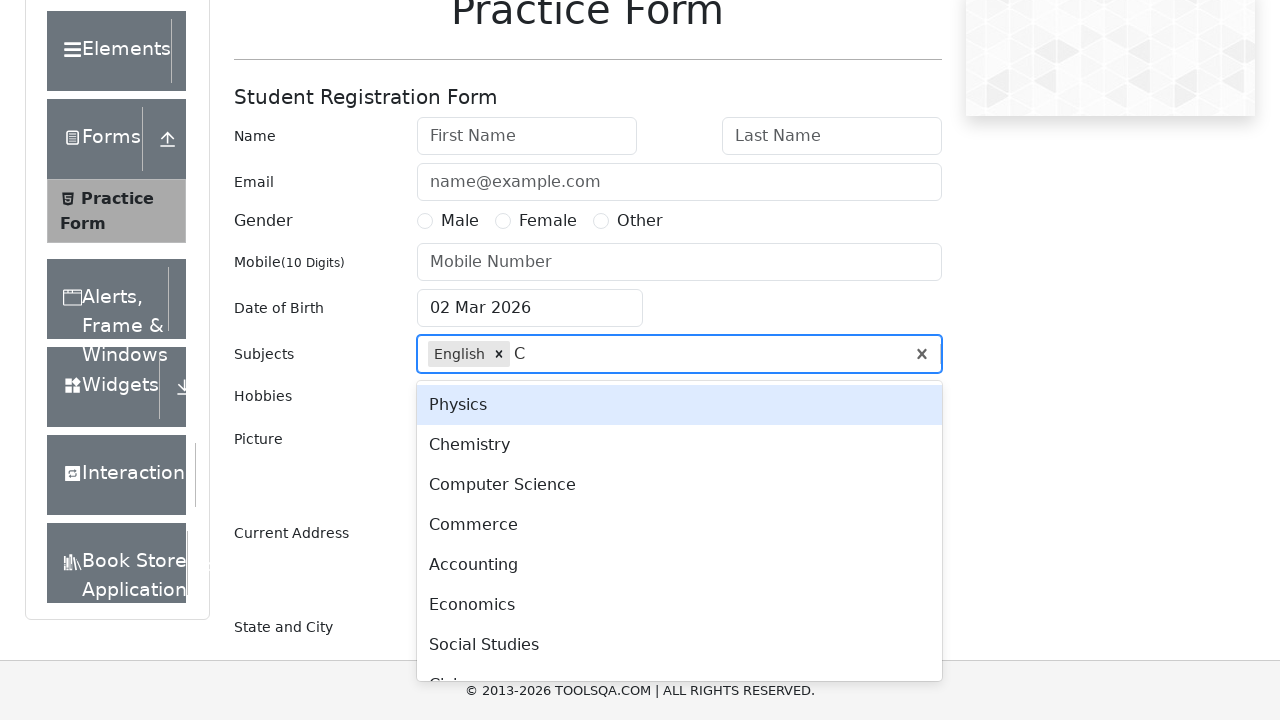

Pressed ArrowDown to navigate dropdown on #subjectsInput
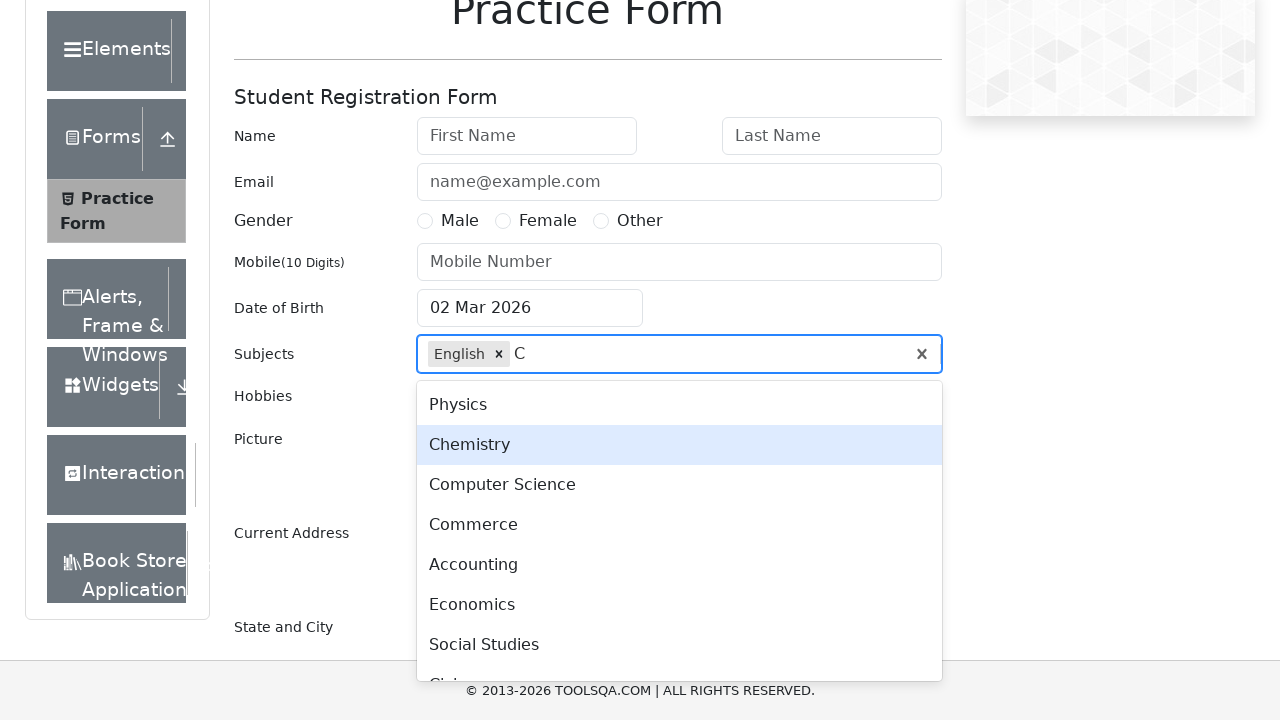

Pressed Enter to select C subject from dropdown on #subjectsInput
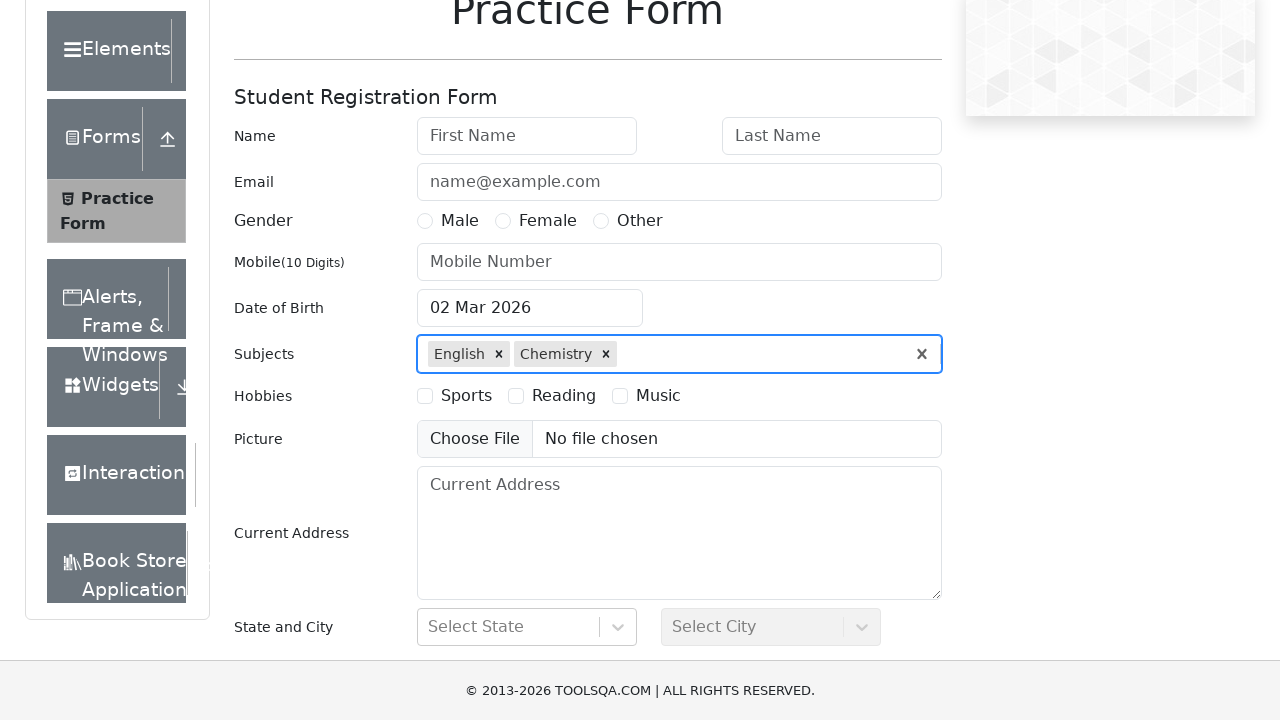

Subject tags appeared with remove buttons
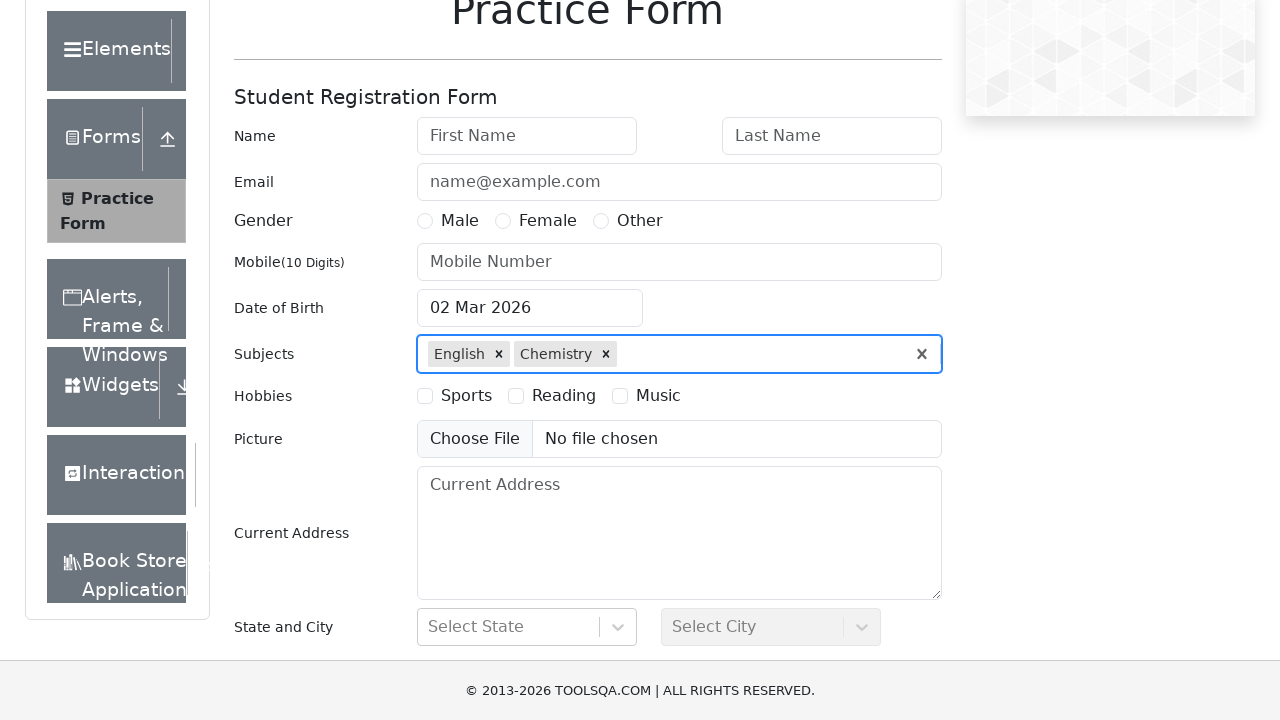

Clicked remove button for subject 1 at (499, 354) on xpath=//div[contains(@class, 'subjects-auto-complete__multi-value__remove')] >> 
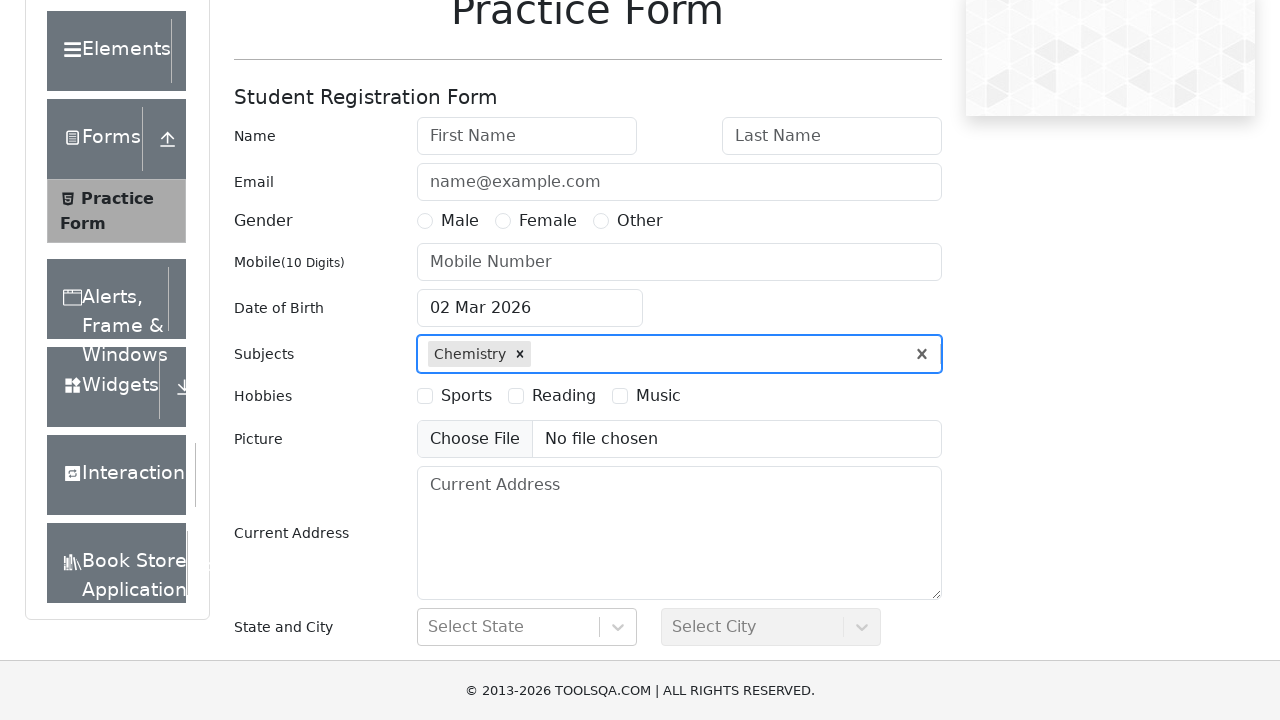

Waited for removal animation to complete
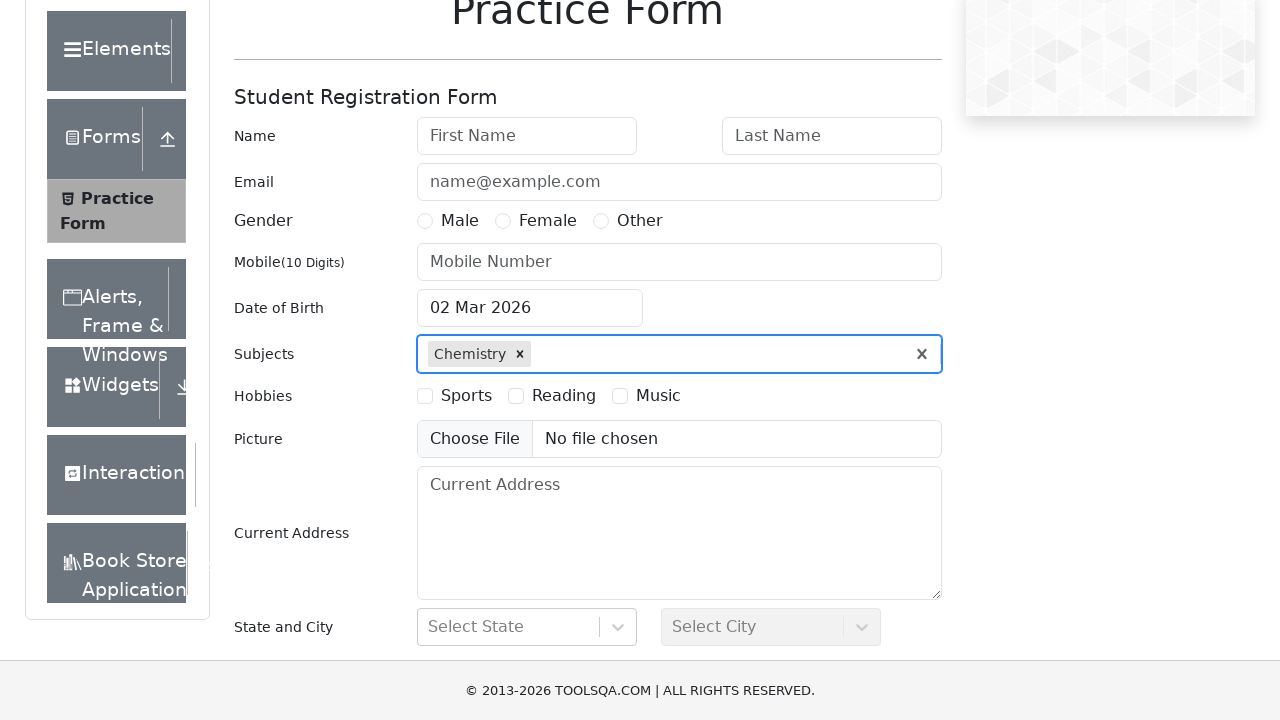

Clicked remove button for subject 2 at (520, 354) on xpath=//div[contains(@class, 'subjects-auto-complete__multi-value__remove')] >> 
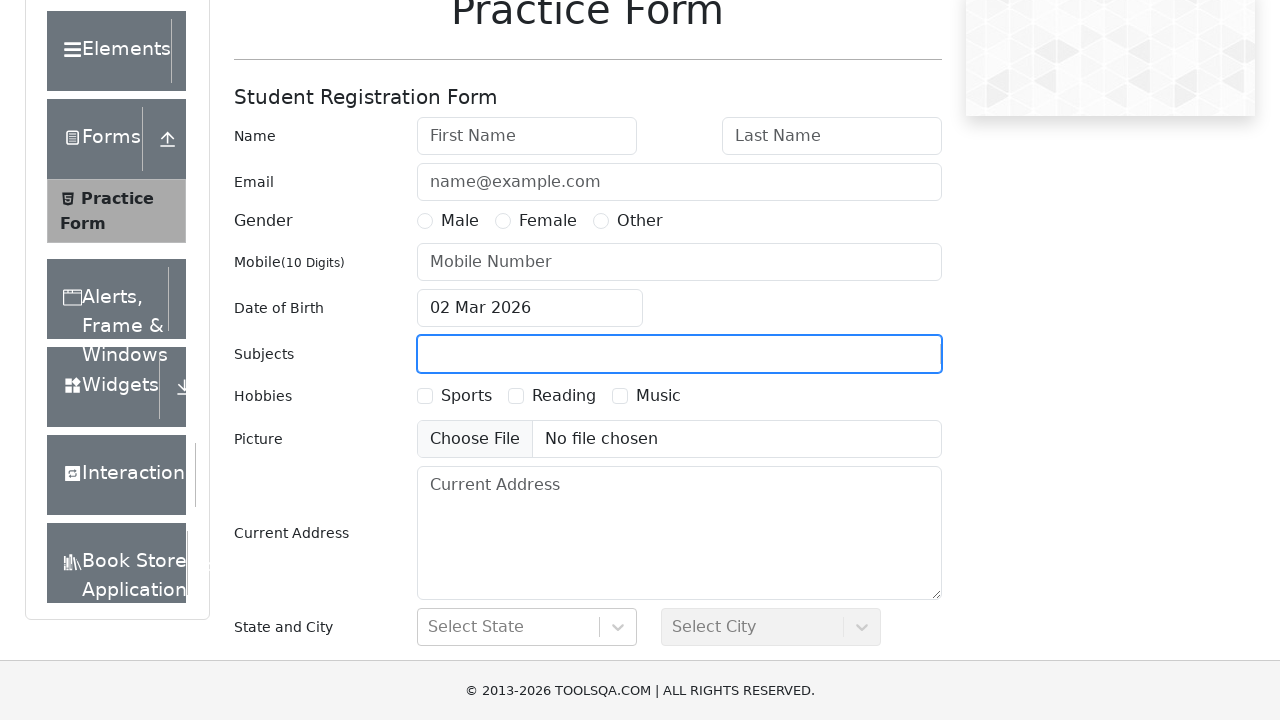

Waited for removal animation to complete
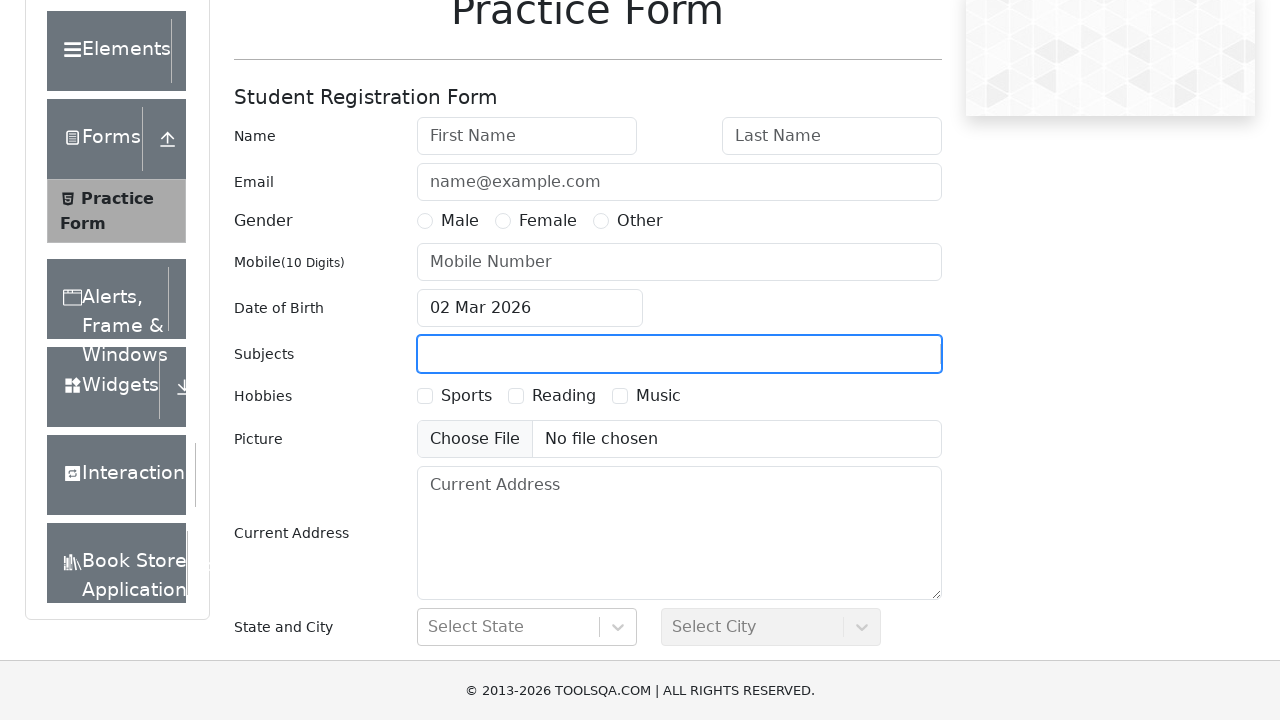

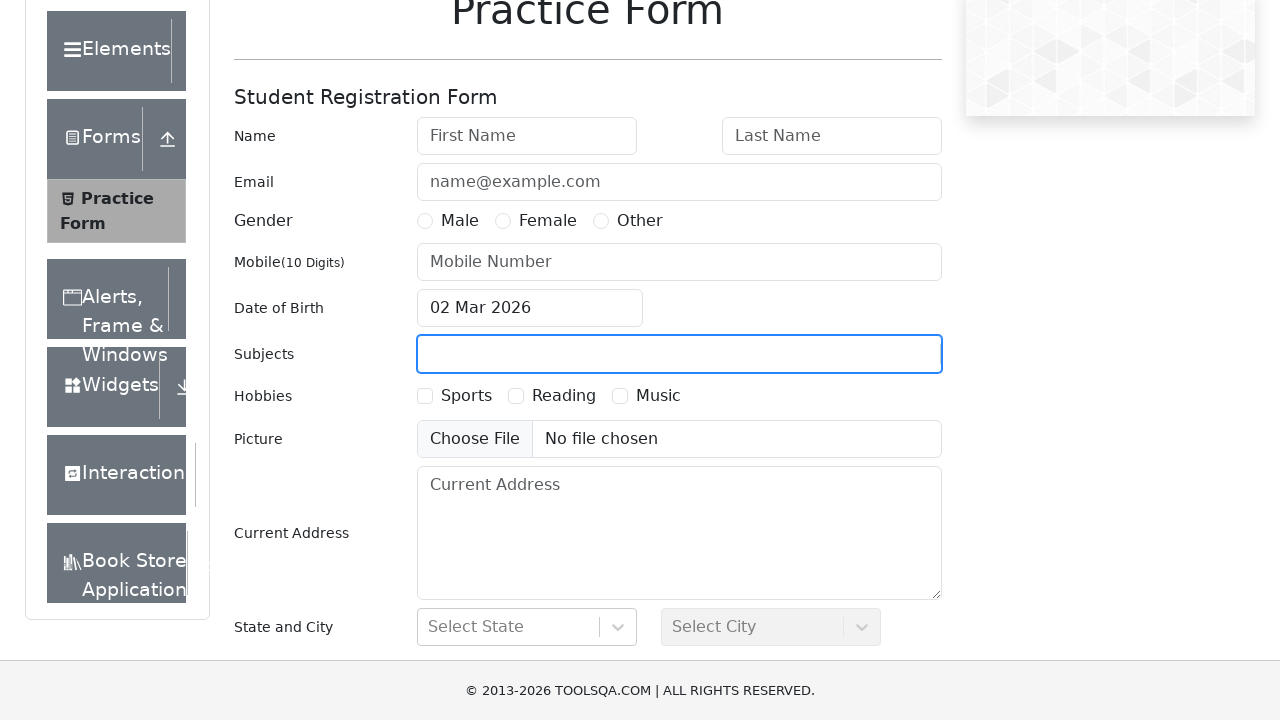